Tests the carousel navigation by clicking the next icon three times to cycle through carousel slides

Starting URL: https://www.demoblaze.com/

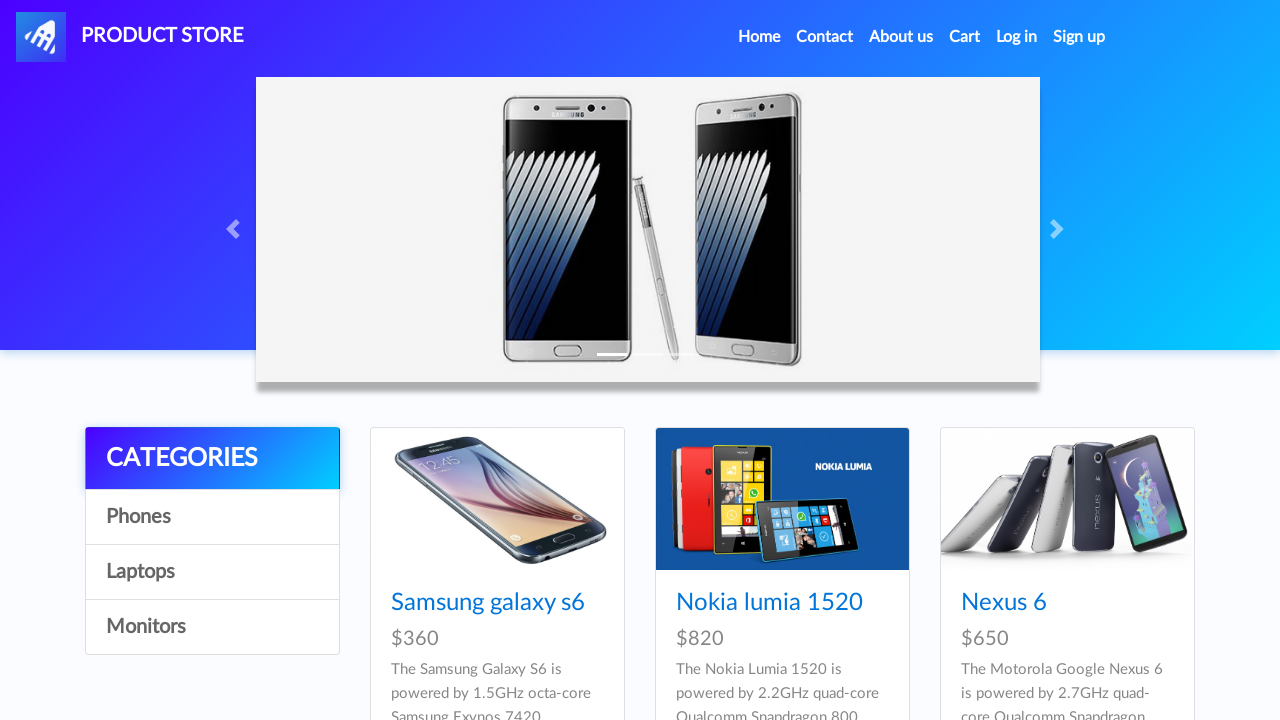

Waited for carousel next icon to be visible
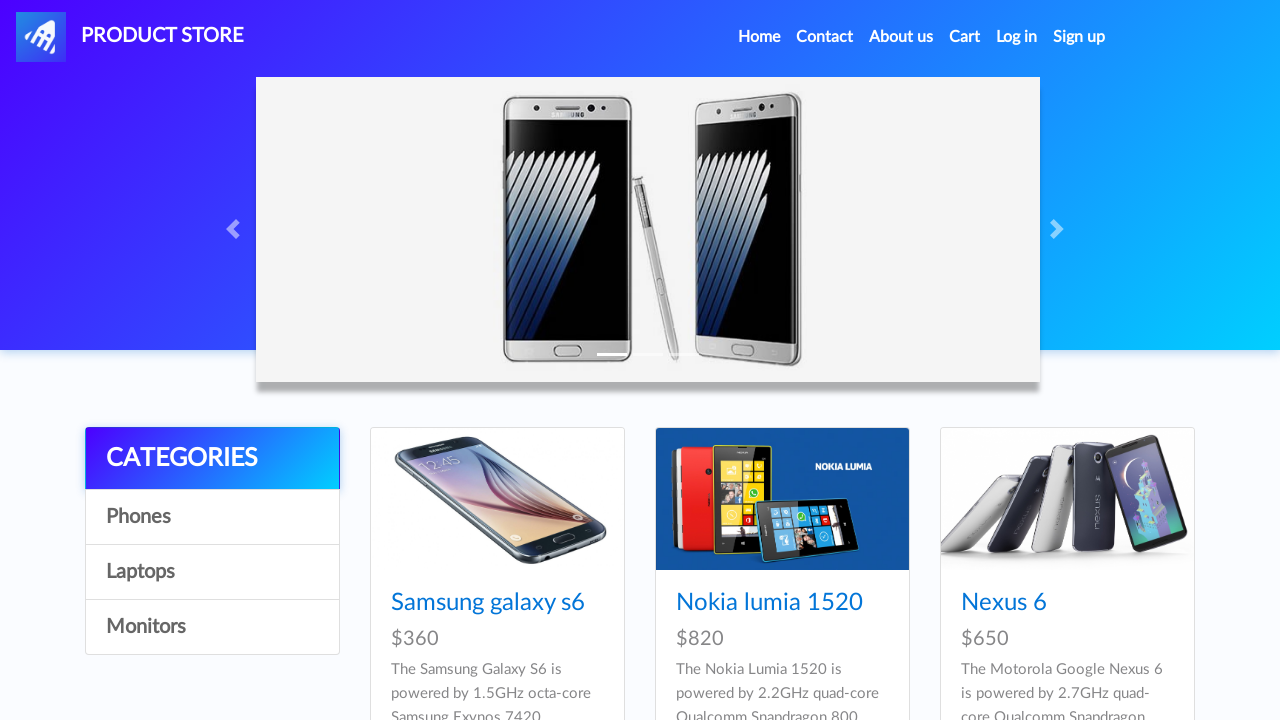

Clicked carousel next icon (first click) to advance to next slide at (1060, 229) on .carousel-control-next-icon
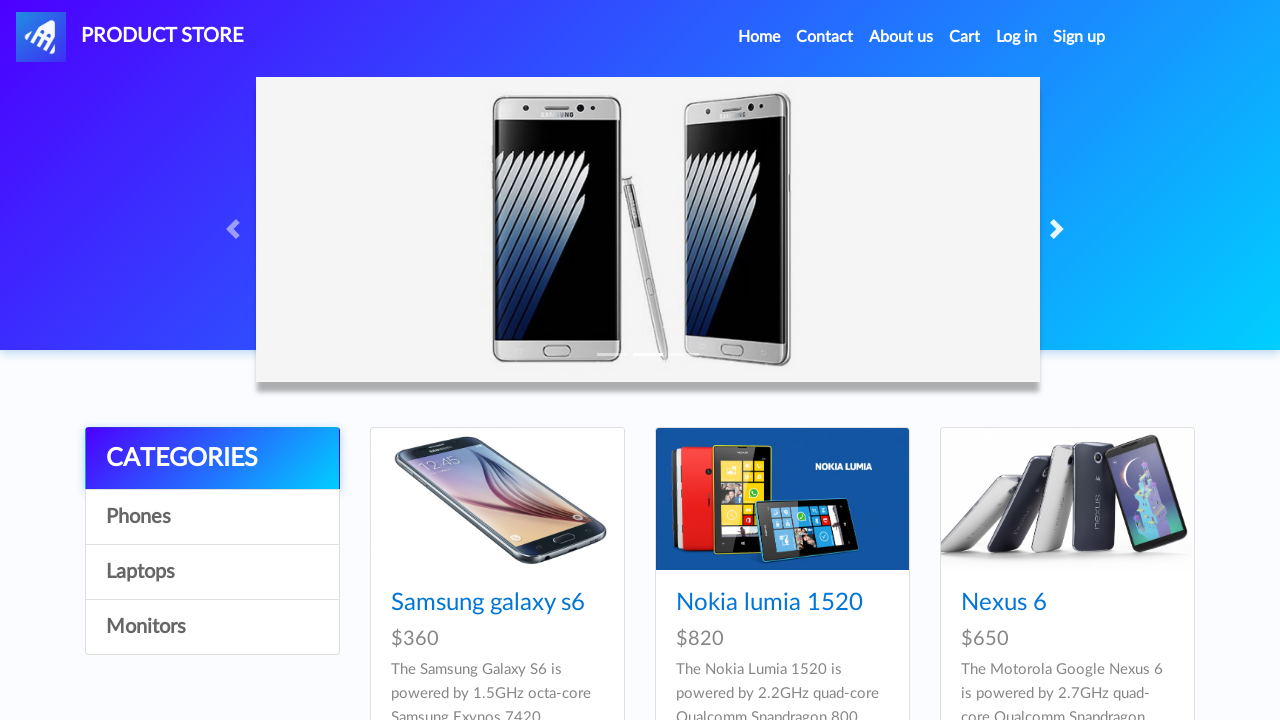

Clicked carousel next icon (second click) to advance to next slide at (1060, 229) on .carousel-control-next-icon
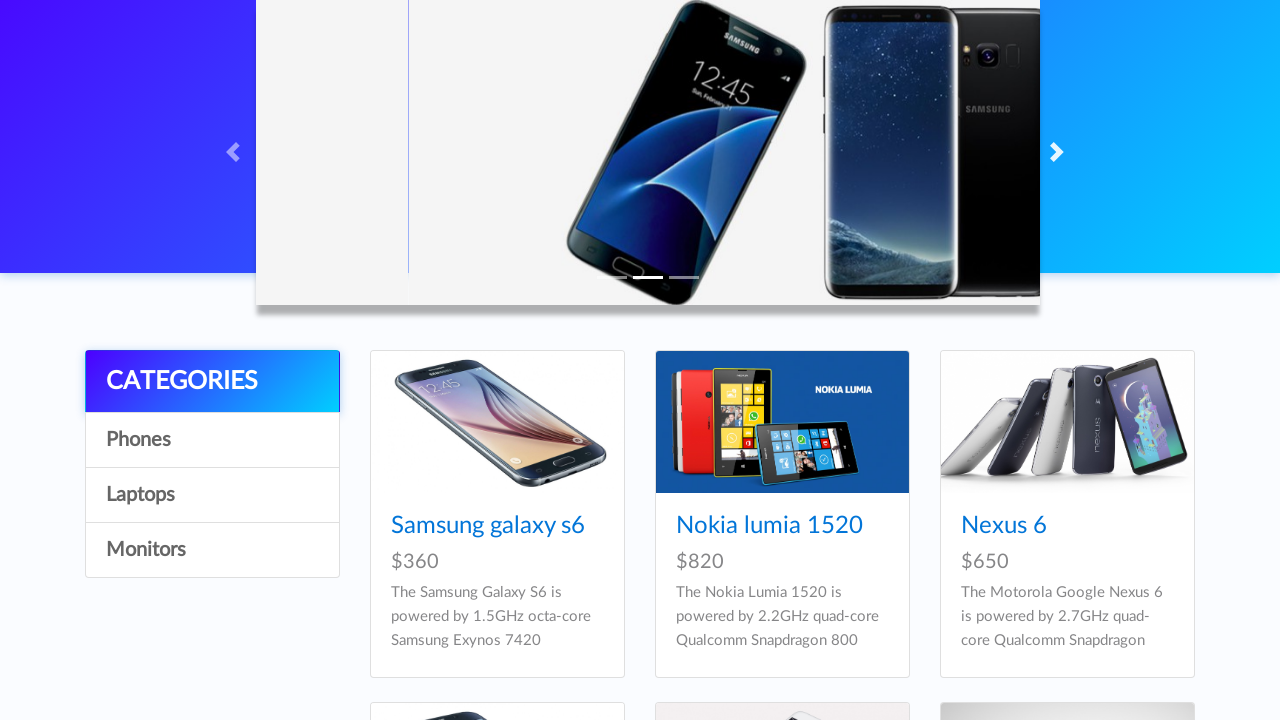

Clicked carousel next icon (third click) to advance to next slide at (1060, 152) on .carousel-control-next-icon
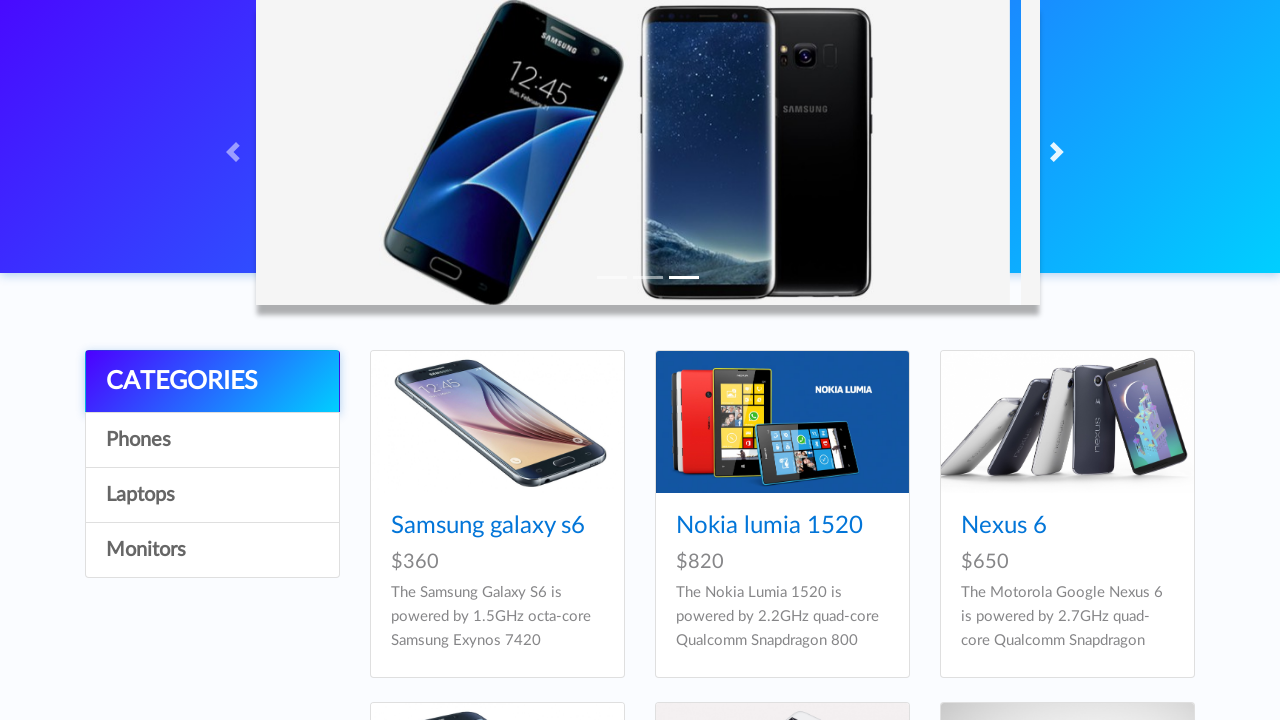

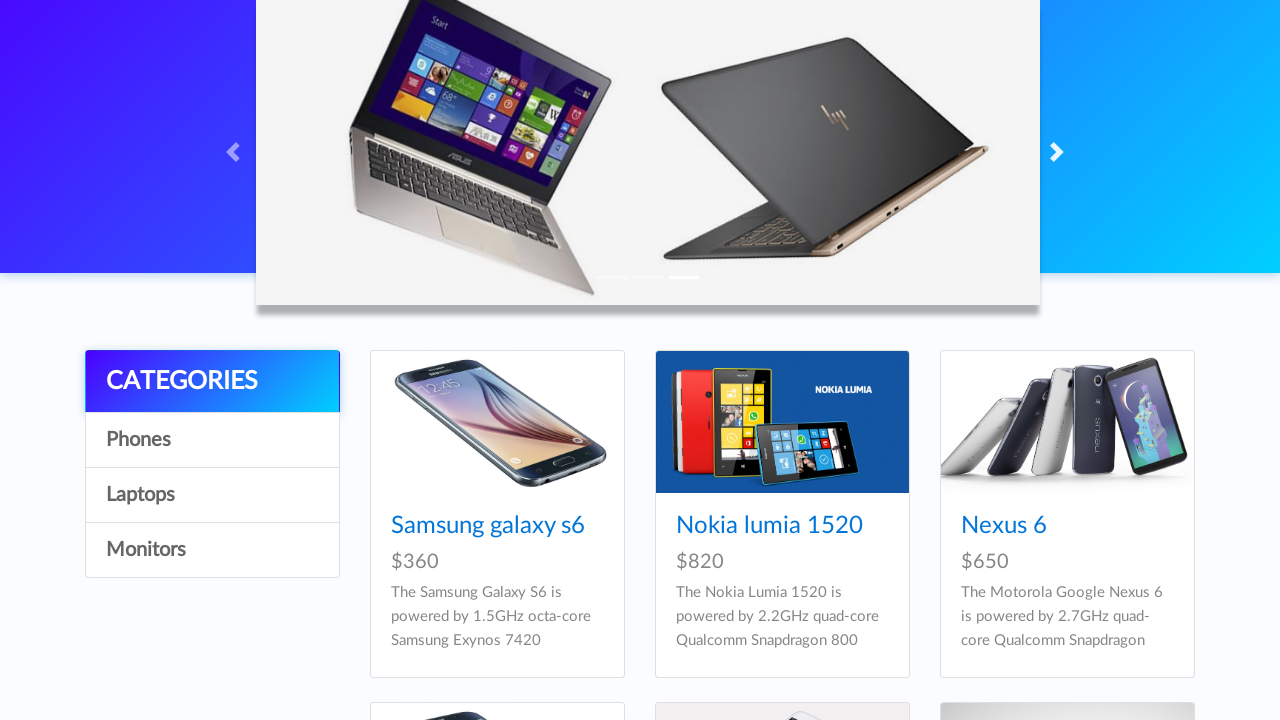